Tests clearing the complete state of all items by checking and then unchecking toggle-all

Starting URL: https://demo.playwright.dev/todomvc

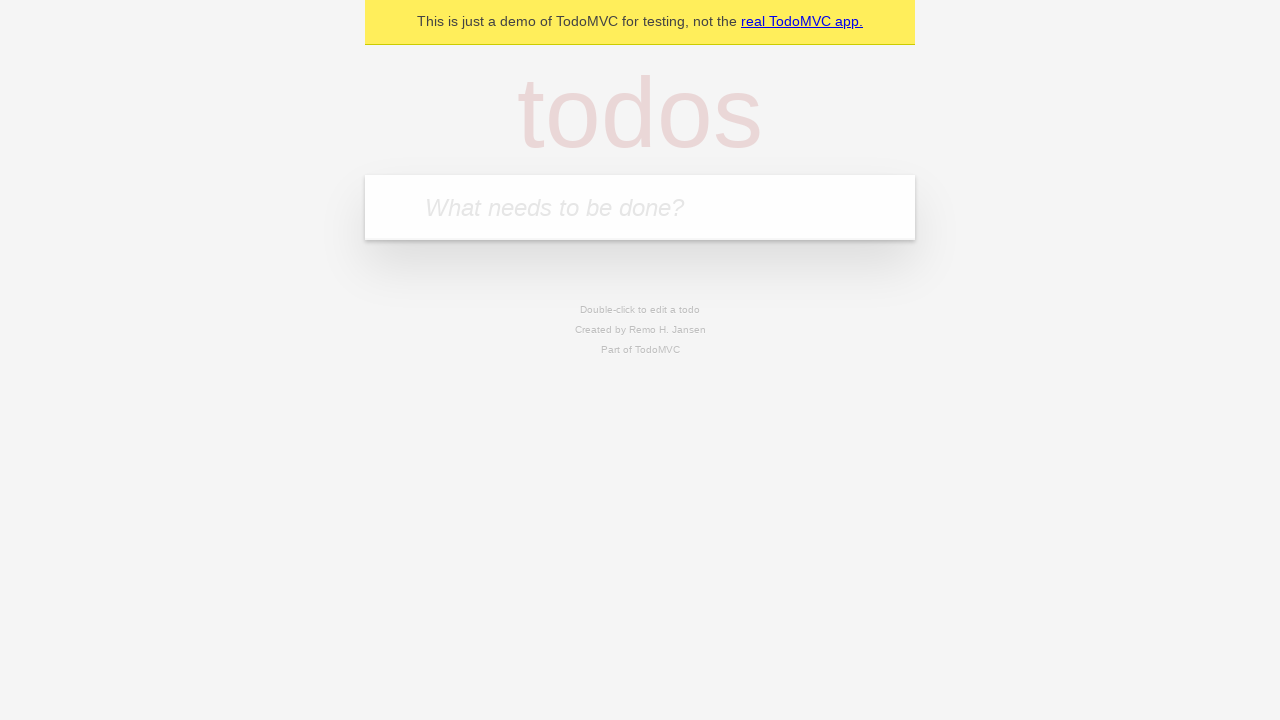

Filled new todo input with 'buy some cheese' on .new-todo
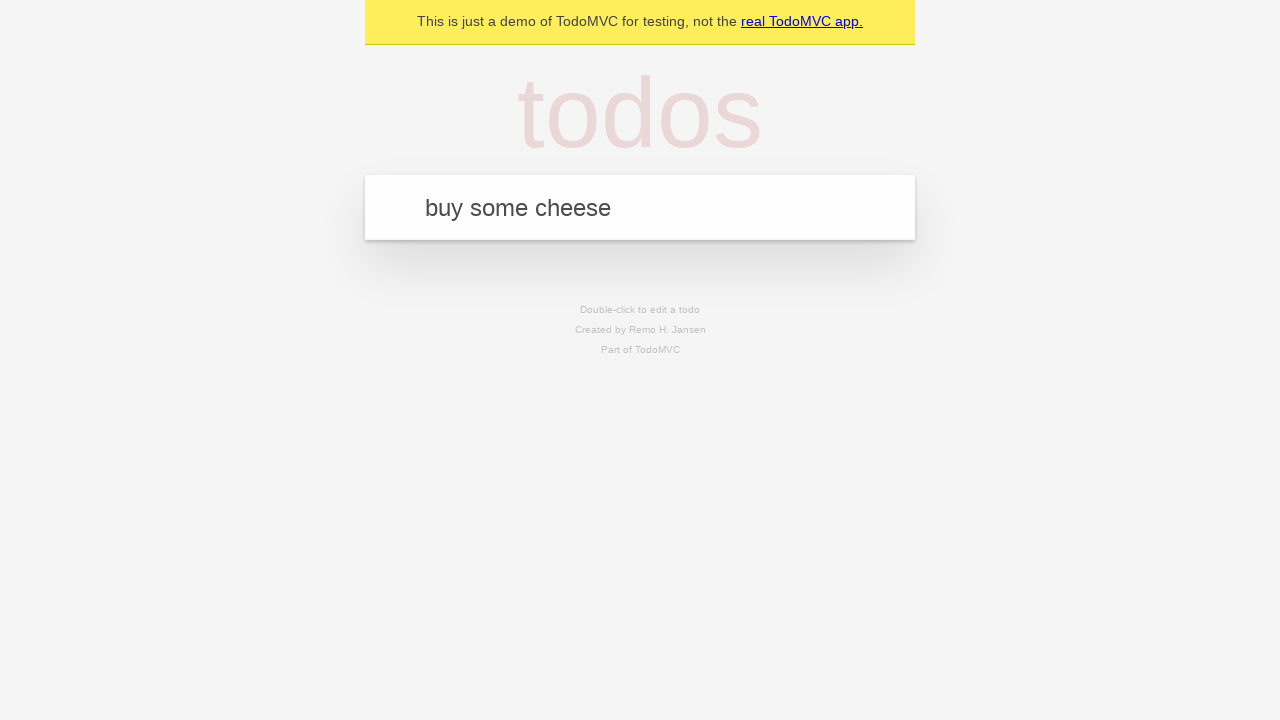

Pressed Enter to create first todo item on .new-todo
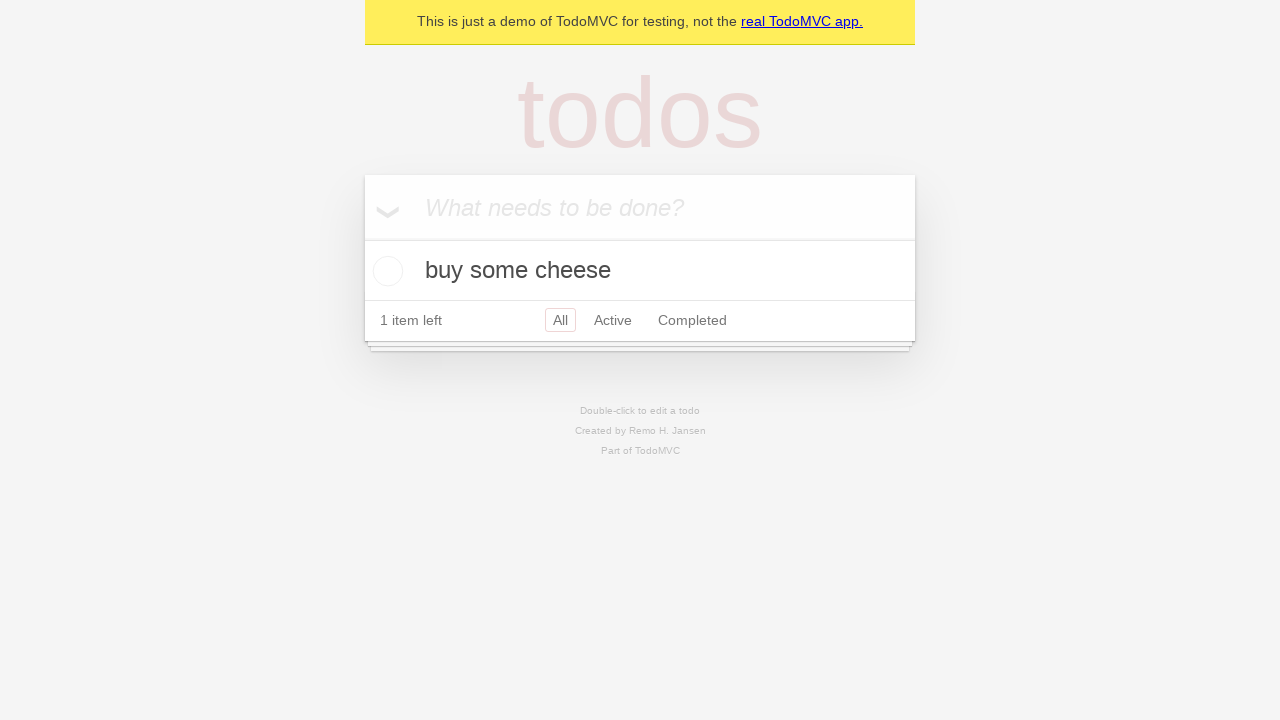

Filled new todo input with 'feed the cat' on .new-todo
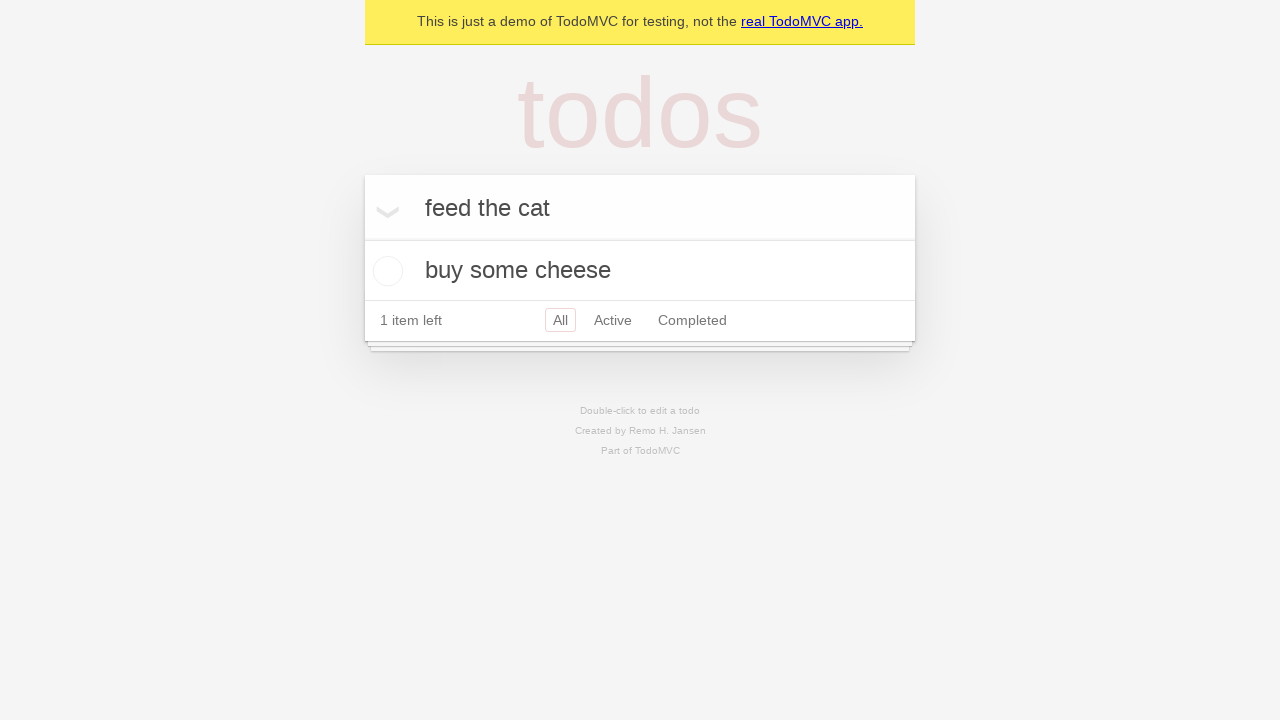

Pressed Enter to create second todo item on .new-todo
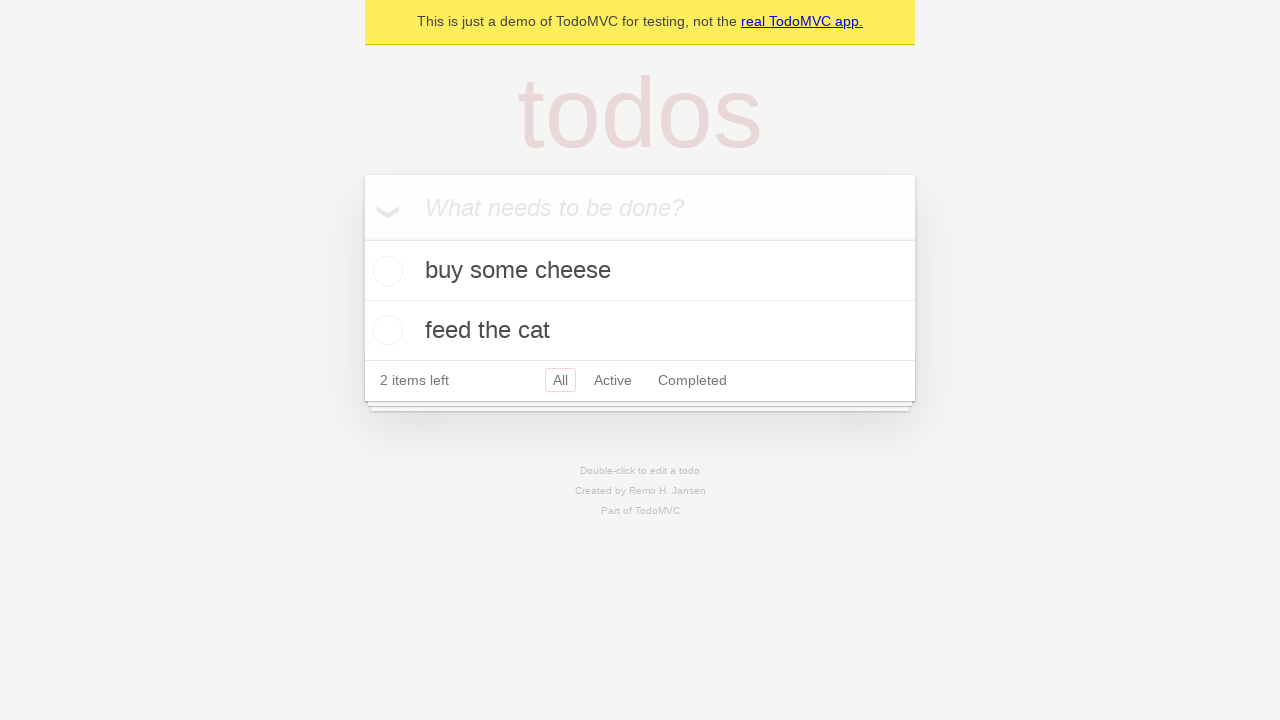

Filled new todo input with 'book a doctors appointment' on .new-todo
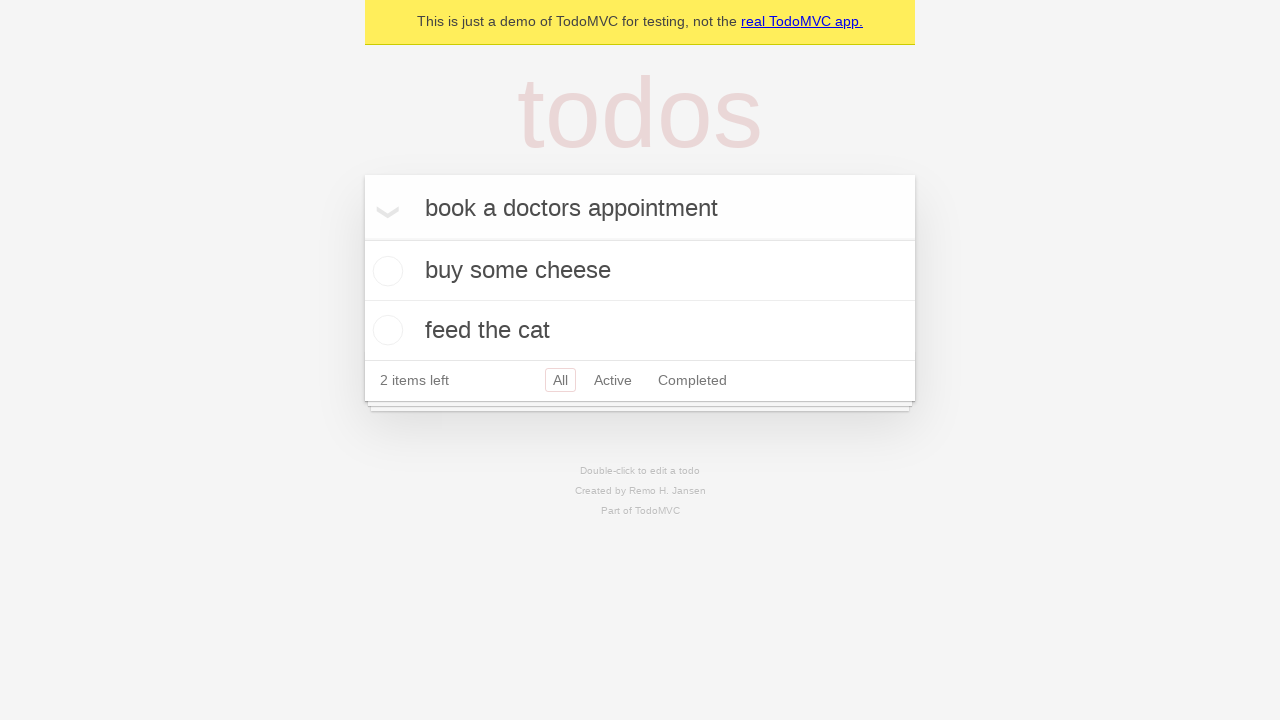

Pressed Enter to create third todo item on .new-todo
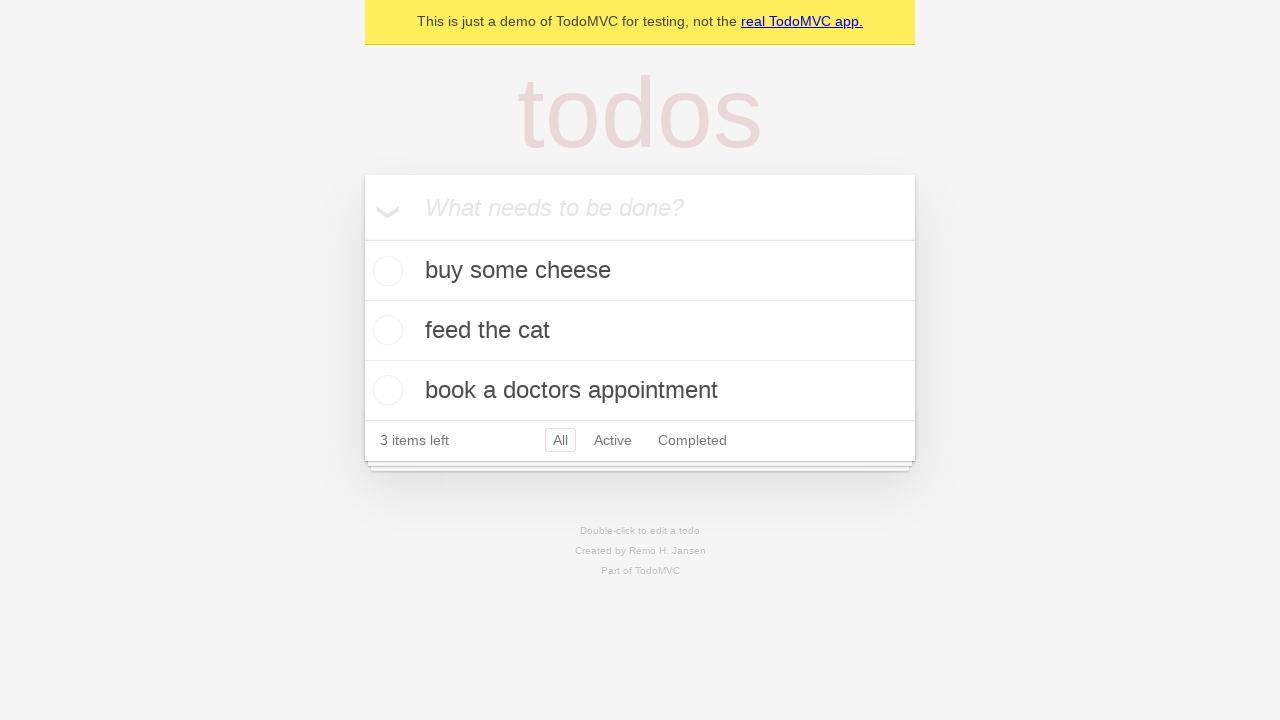

Checked toggle-all to mark all items as complete at (362, 238) on .toggle-all
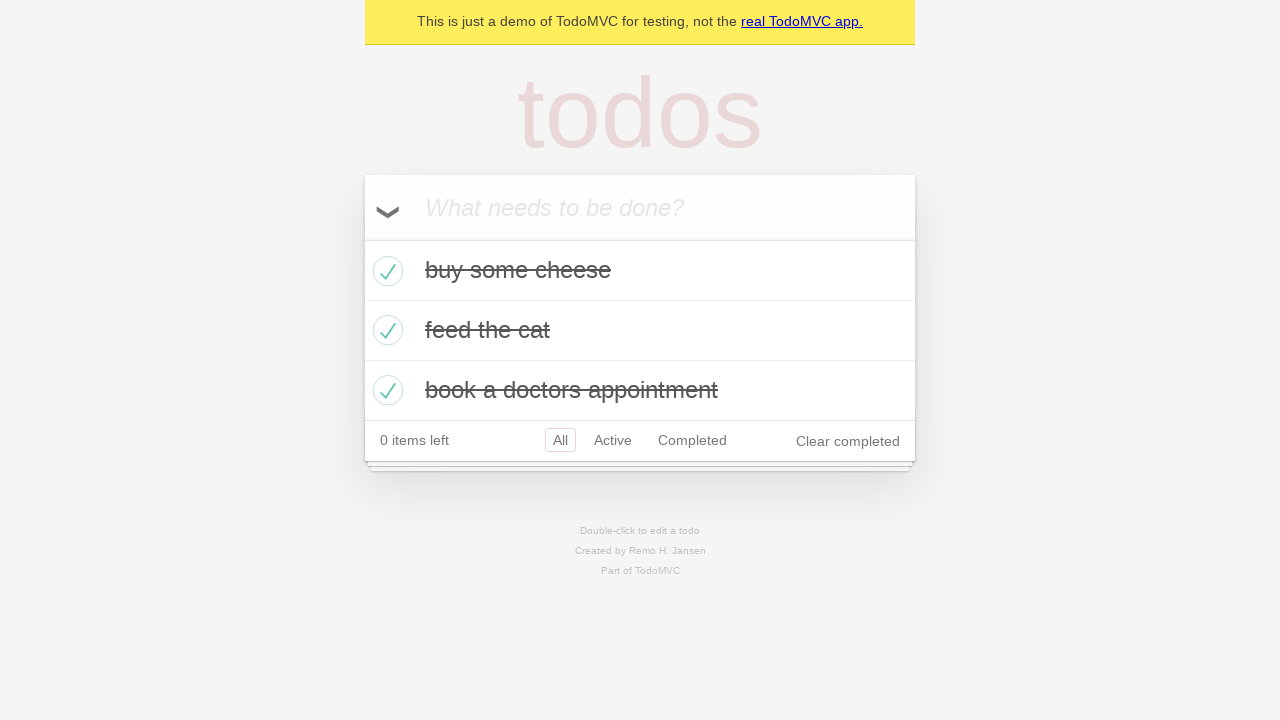

Unchecked toggle-all to clear complete state of all items at (362, 238) on .toggle-all
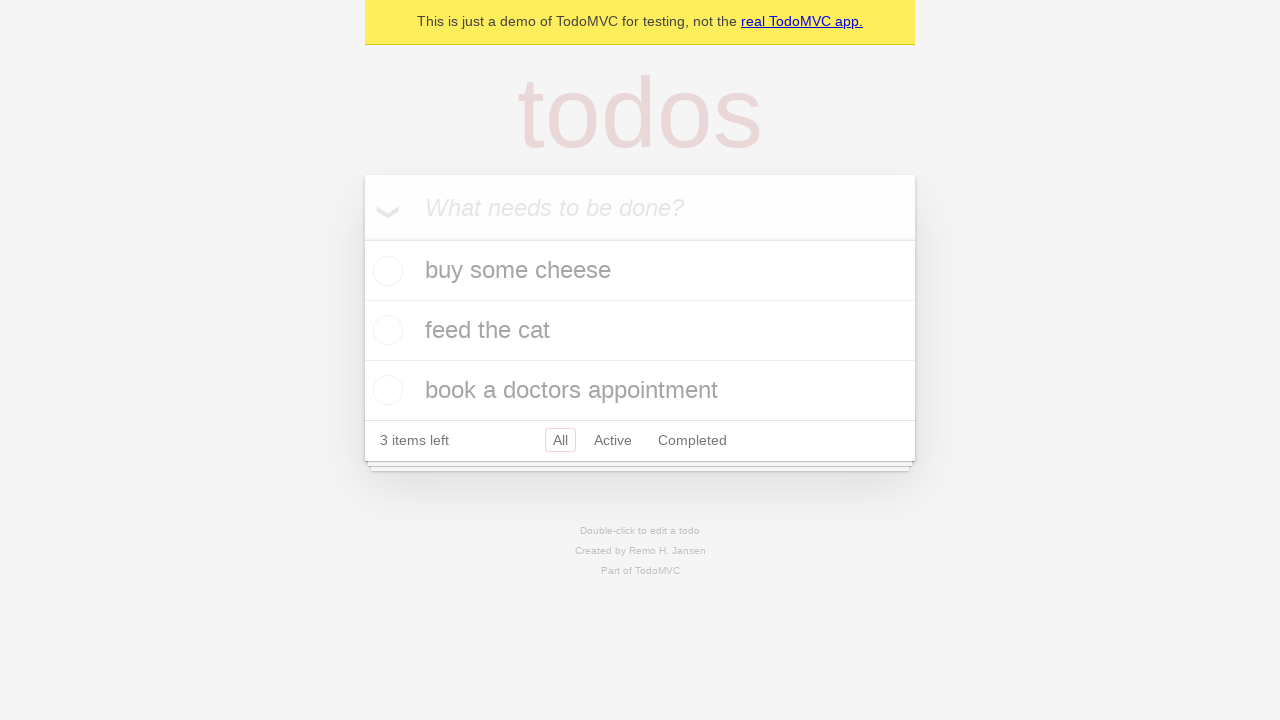

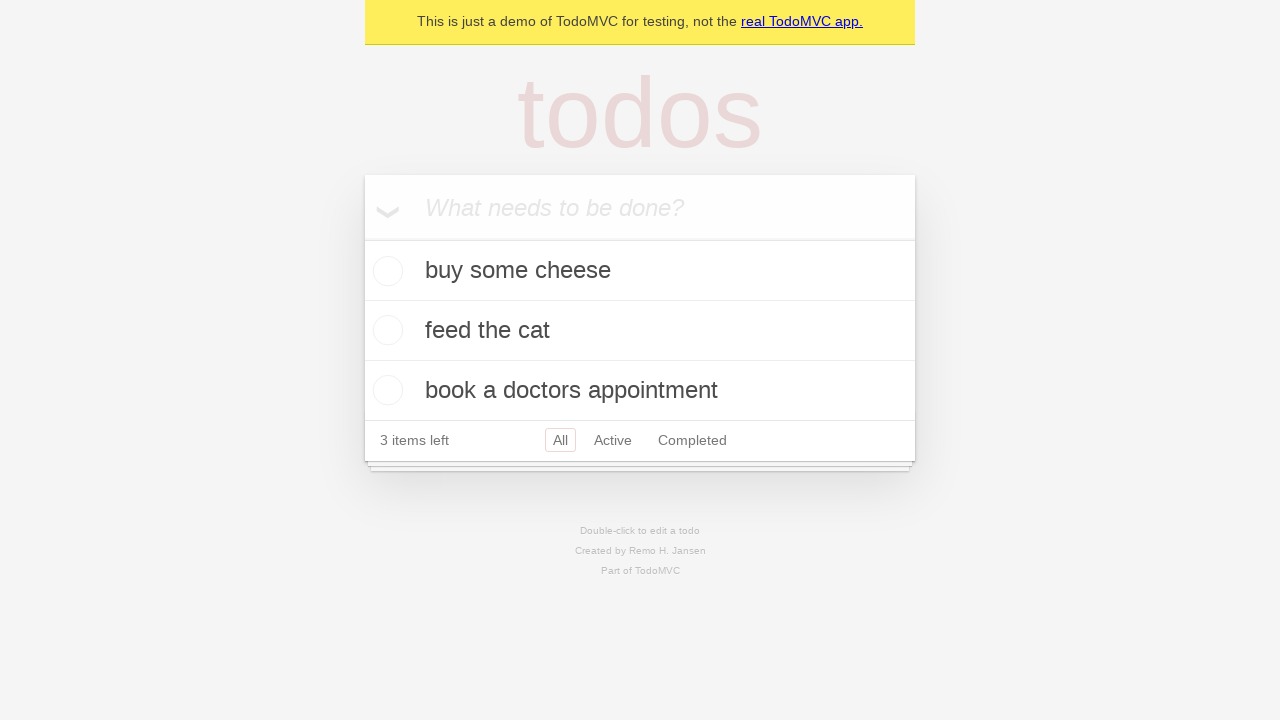